Fills out a Selenium practice form with personal information including first name, last name, gender selection, years of experience, date, profession, and automation tool preferences.

Starting URL: https://www.techlistic.com/p/selenium-practice-form.html

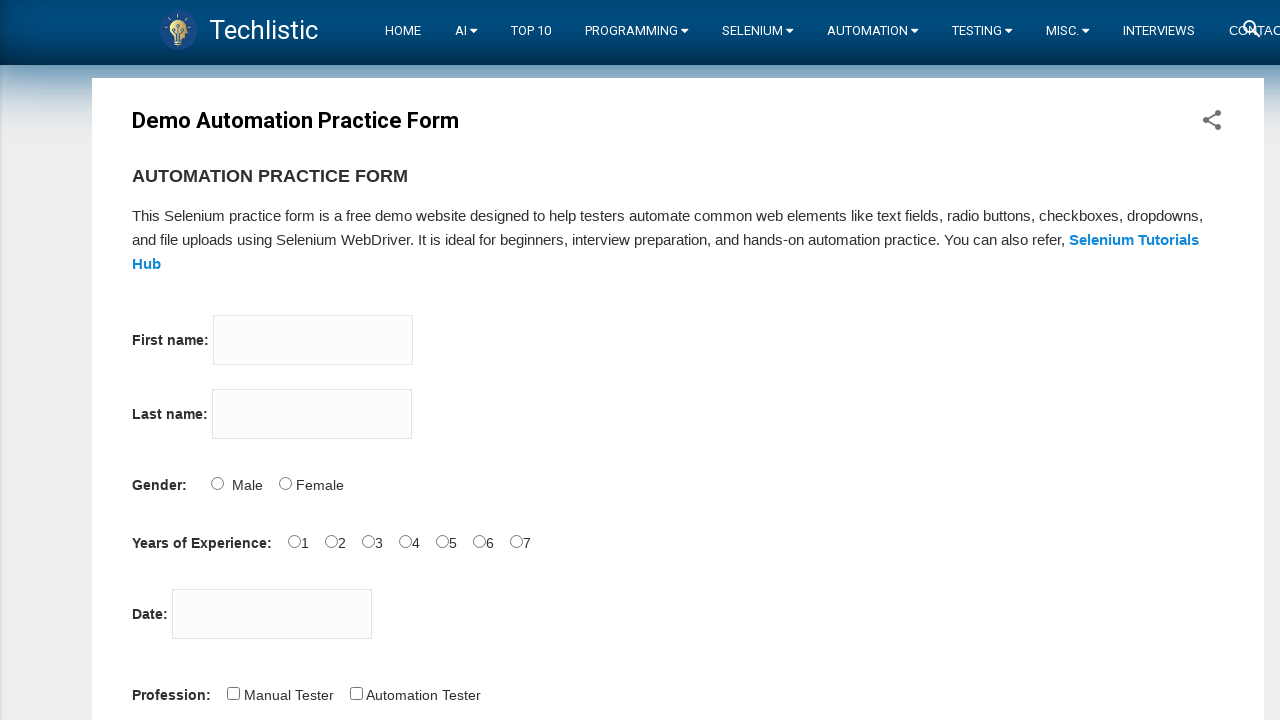

Filled first name field with 'Sevgi' on input[name='firstname']
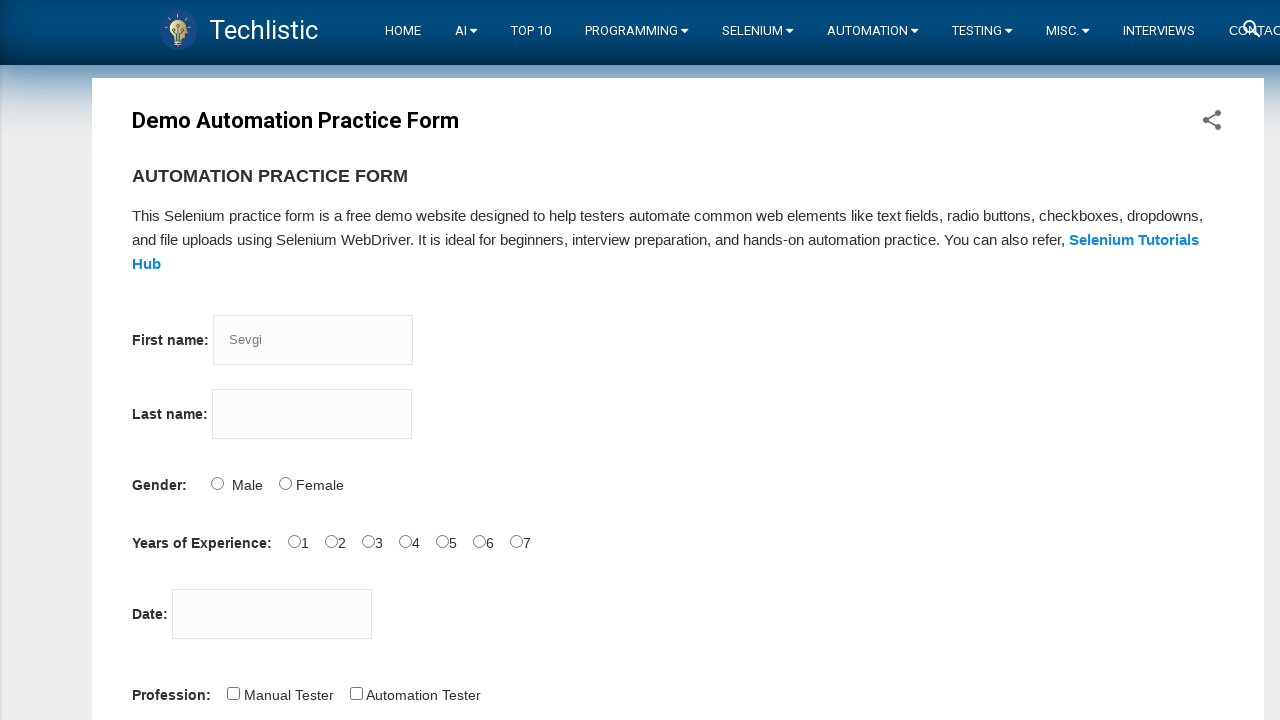

Filled last name field with 'Yalcin' on input[name='lastname']
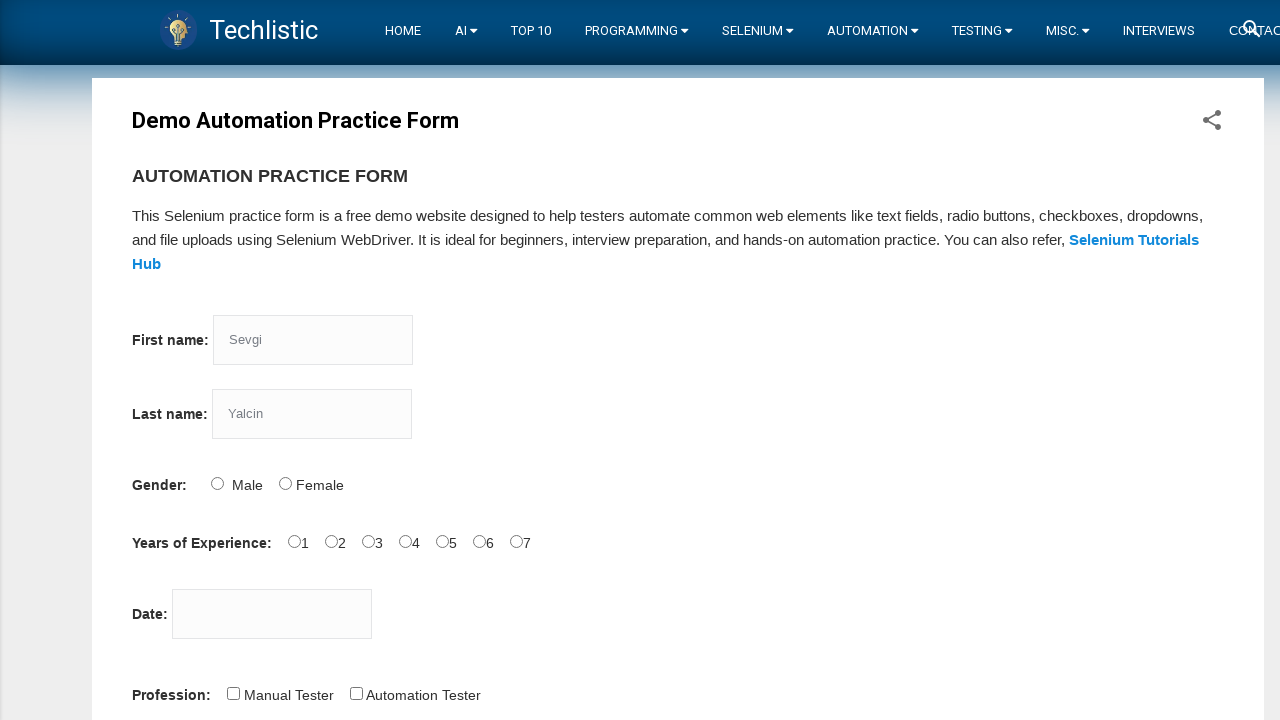

Selected Female gender option at (285, 483) on #sex-1
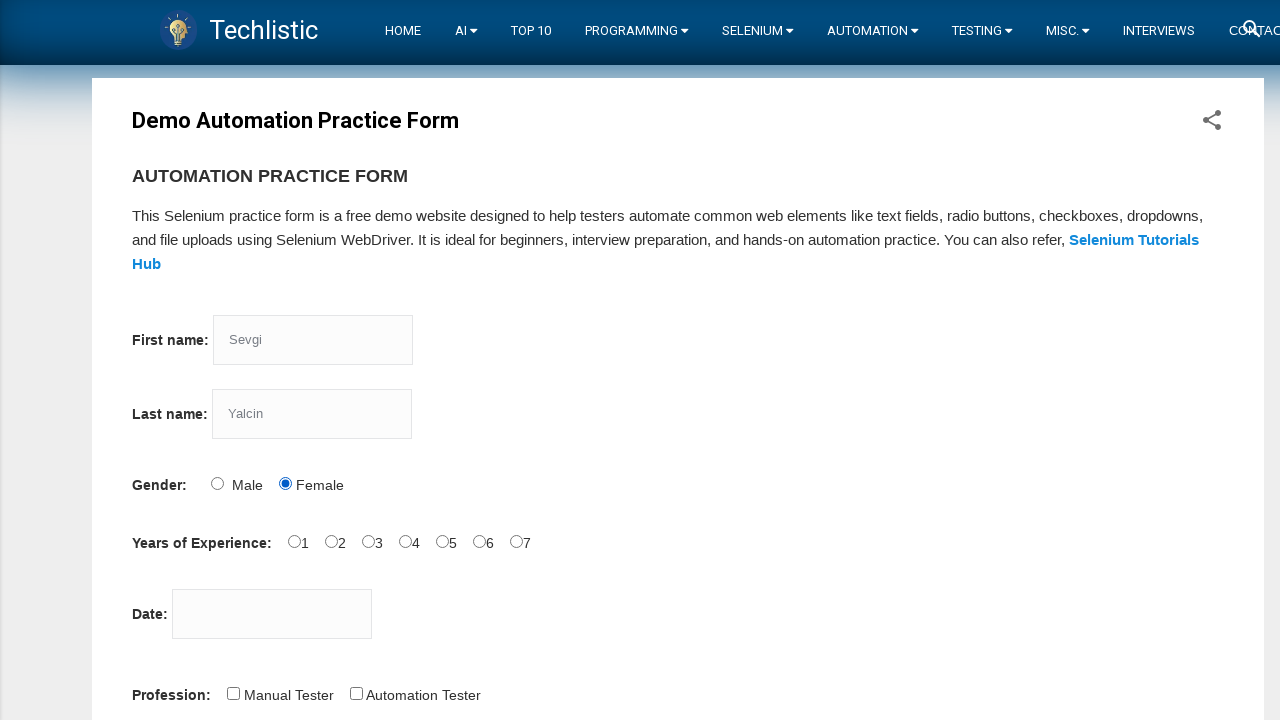

Selected 4 years of experience at (405, 541) on #exp-3
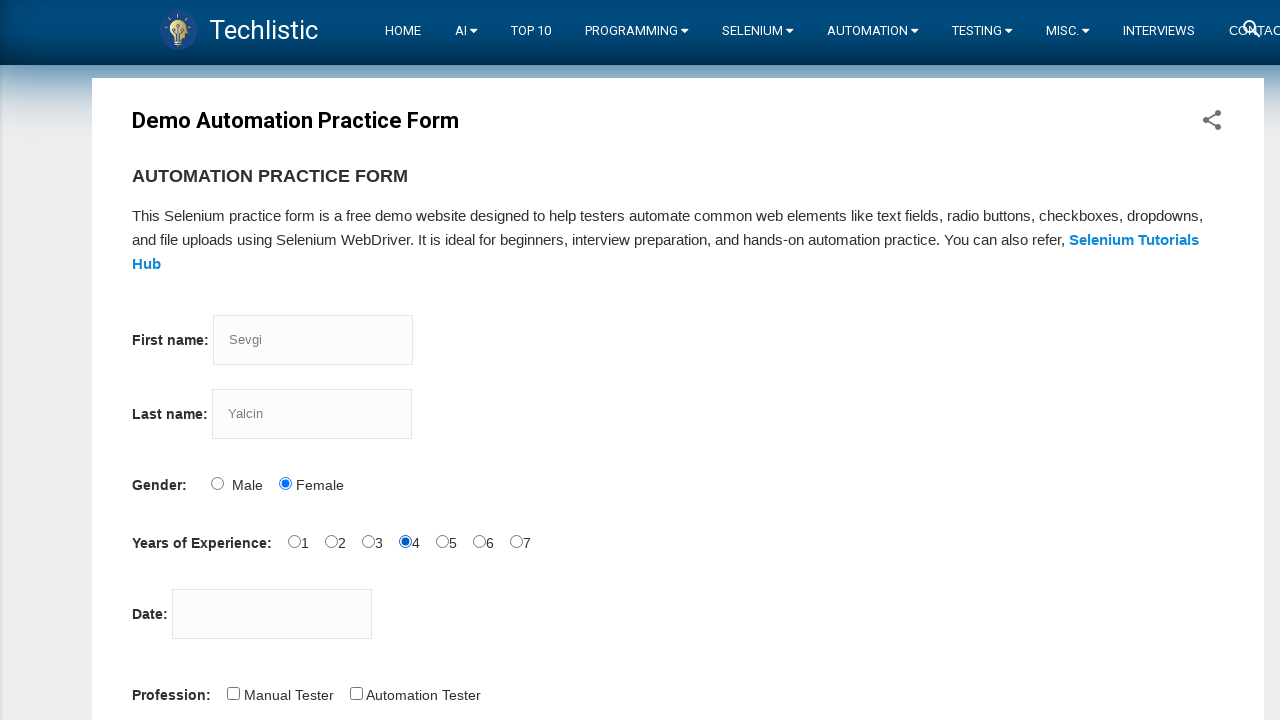

Filled date picker with '19.03.2000' on #datepicker
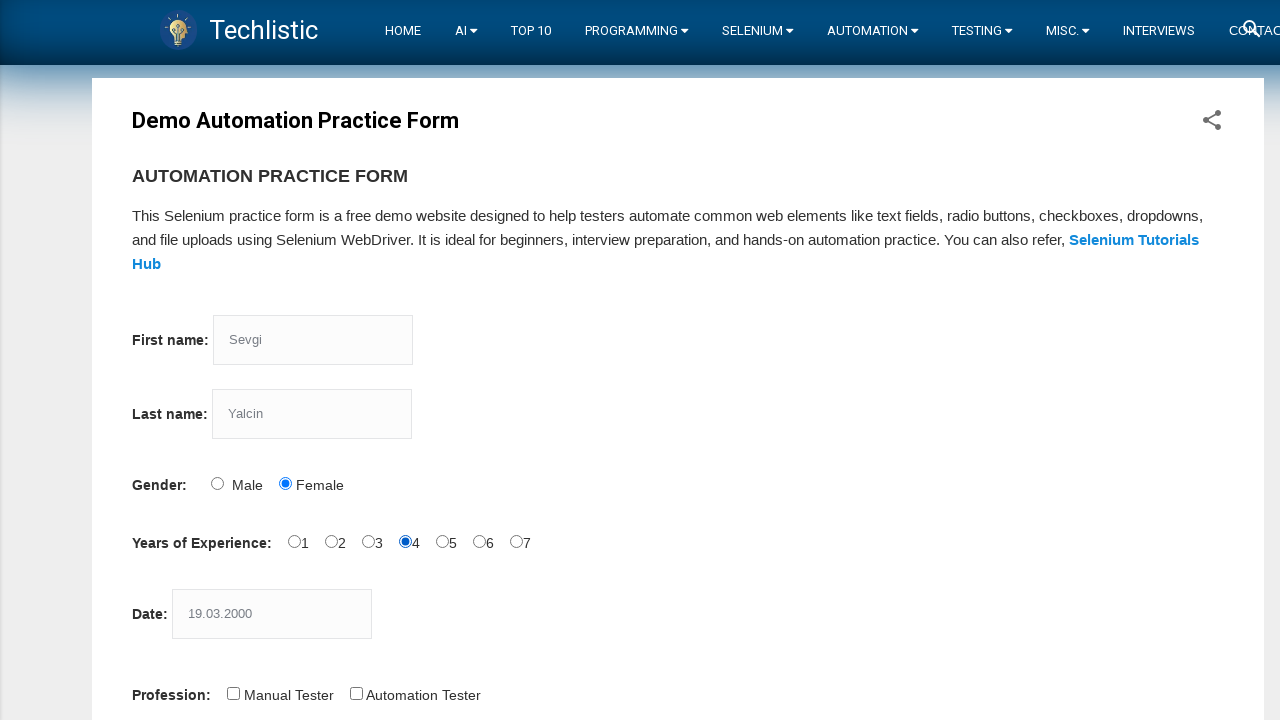

Selected Automation Tester profession at (356, 693) on #profession-1
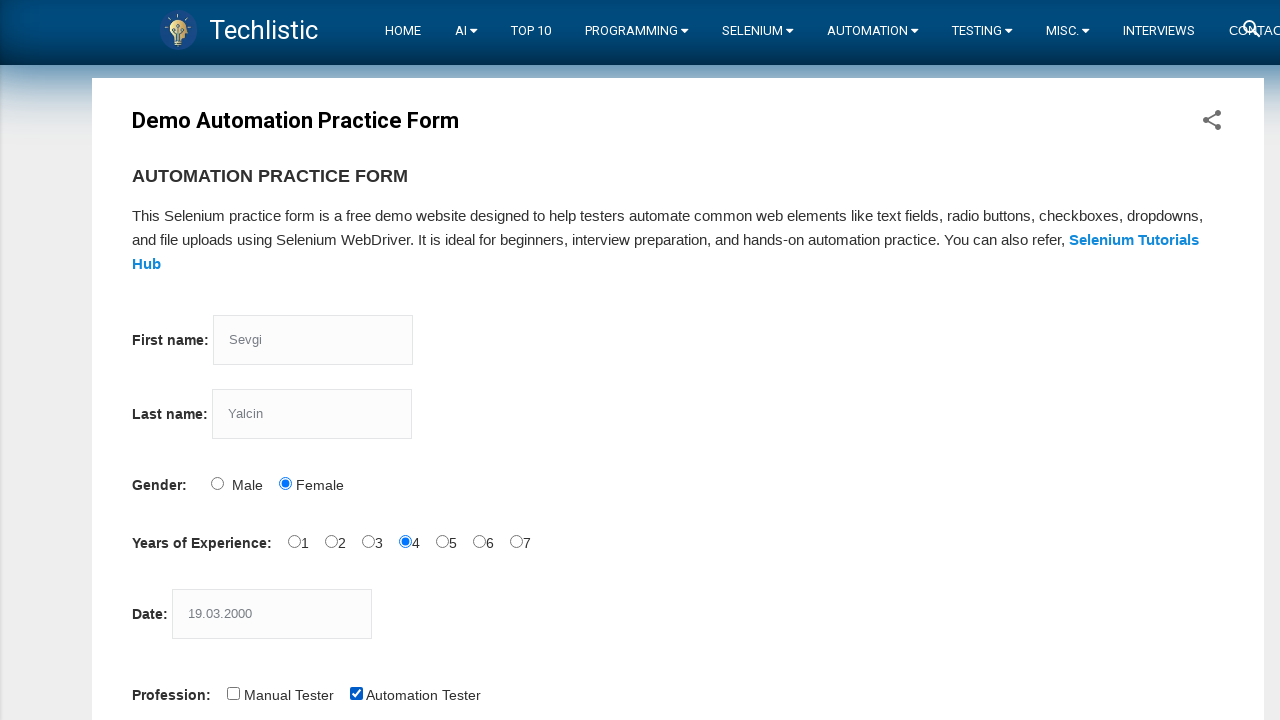

Selected Selenium WebDriver automation tool at (446, 360) on #tool-2
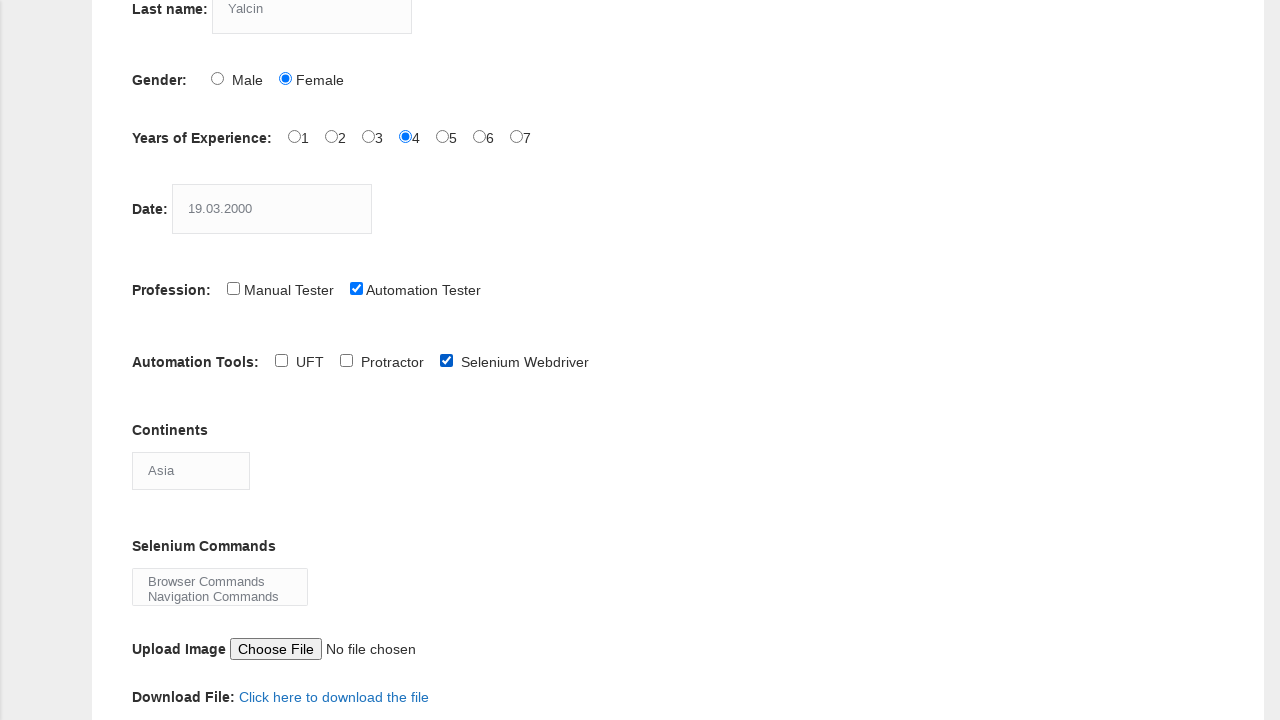

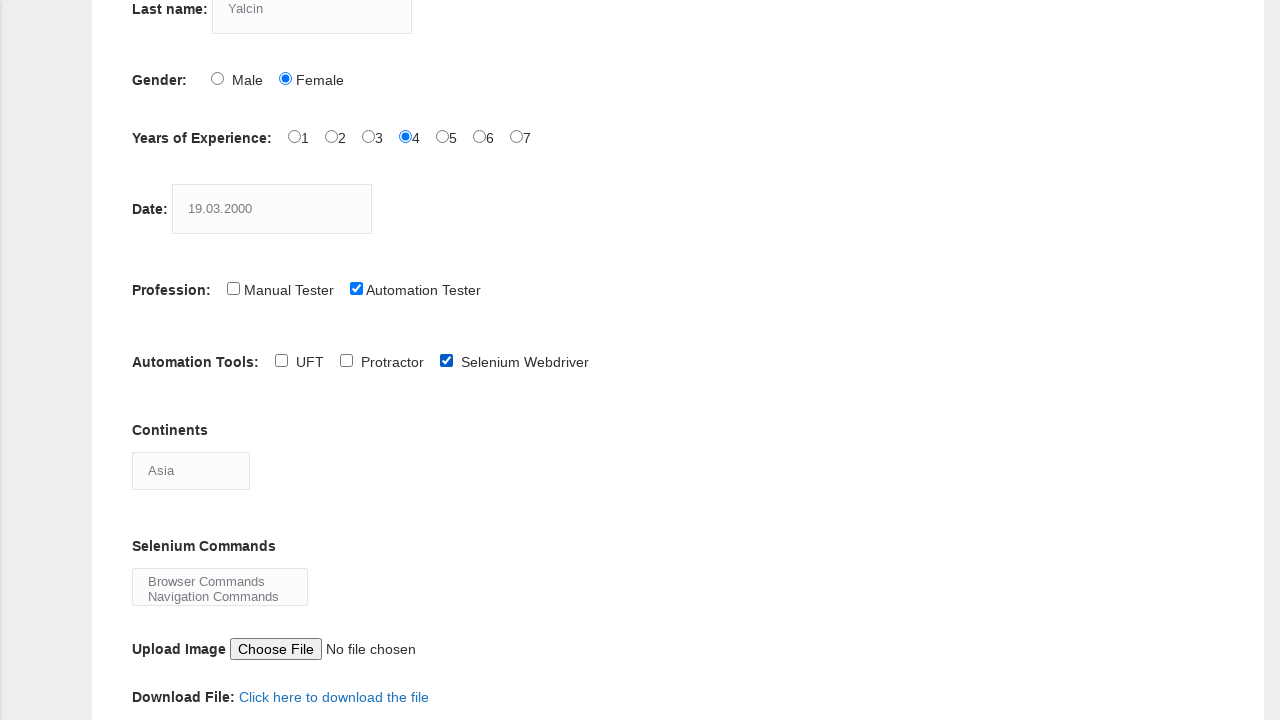